Tests the markdown download button by clicking it and verifying a download is triggered

Starting URL: https://openchecklist.github.io/

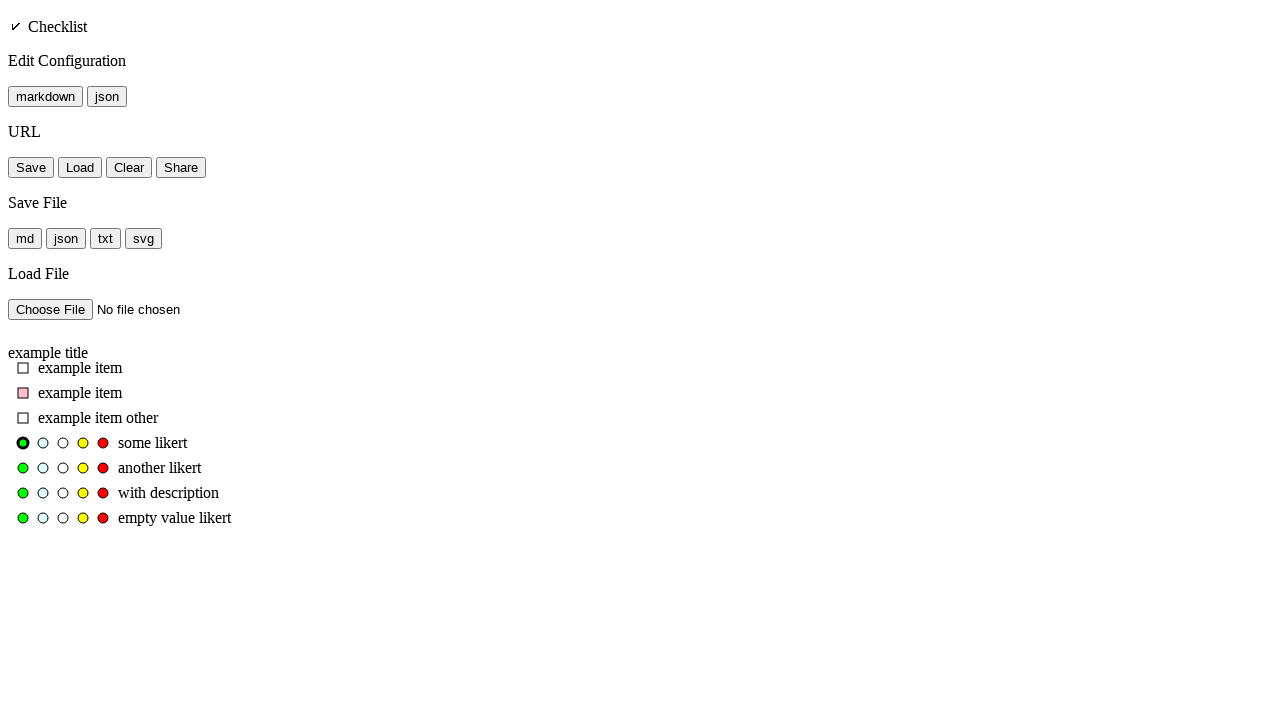

Waited for markdown download button to be visible
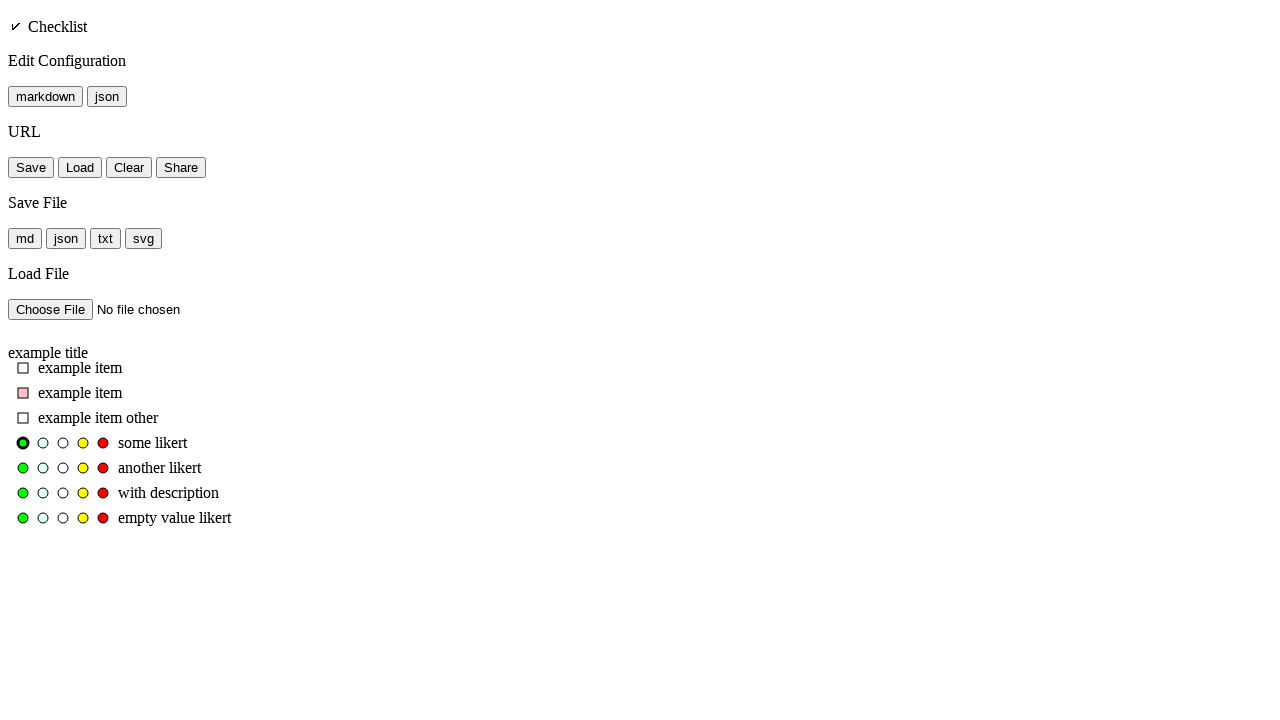

Clicked markdown download button and triggered download at (25, 238) on #button_save_file_markdown
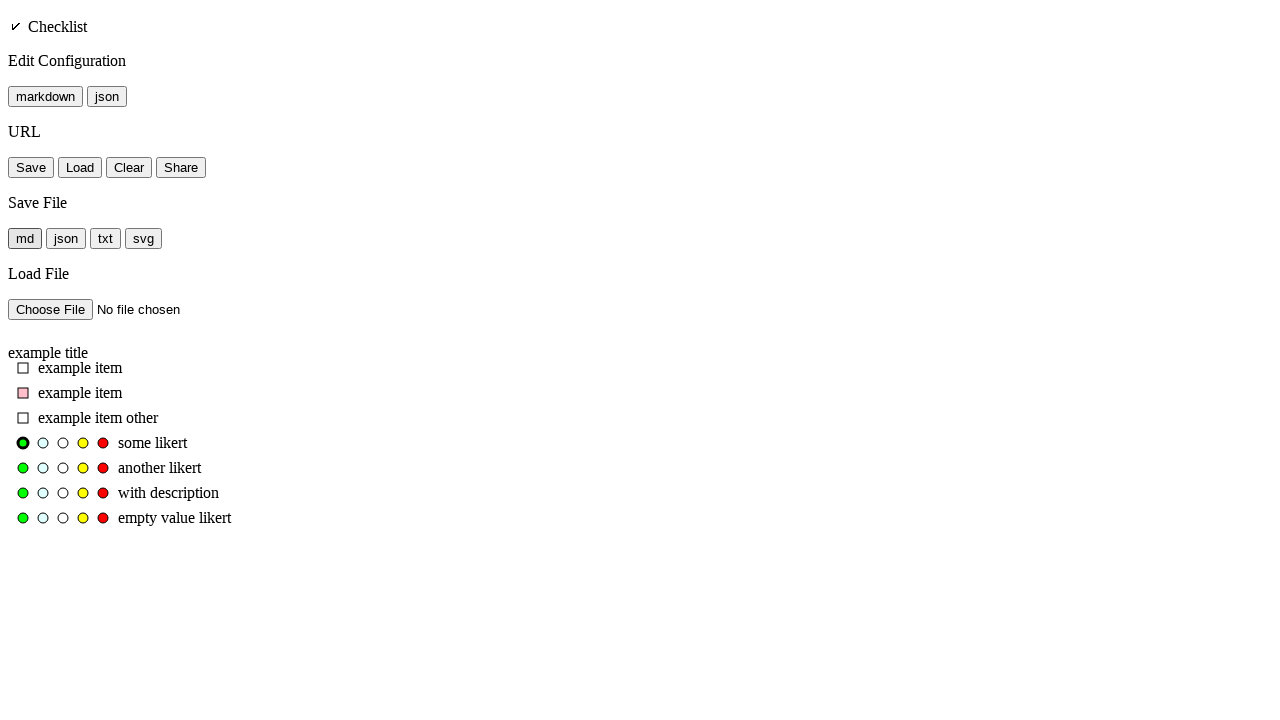

Verified download was triggered with suggested filename
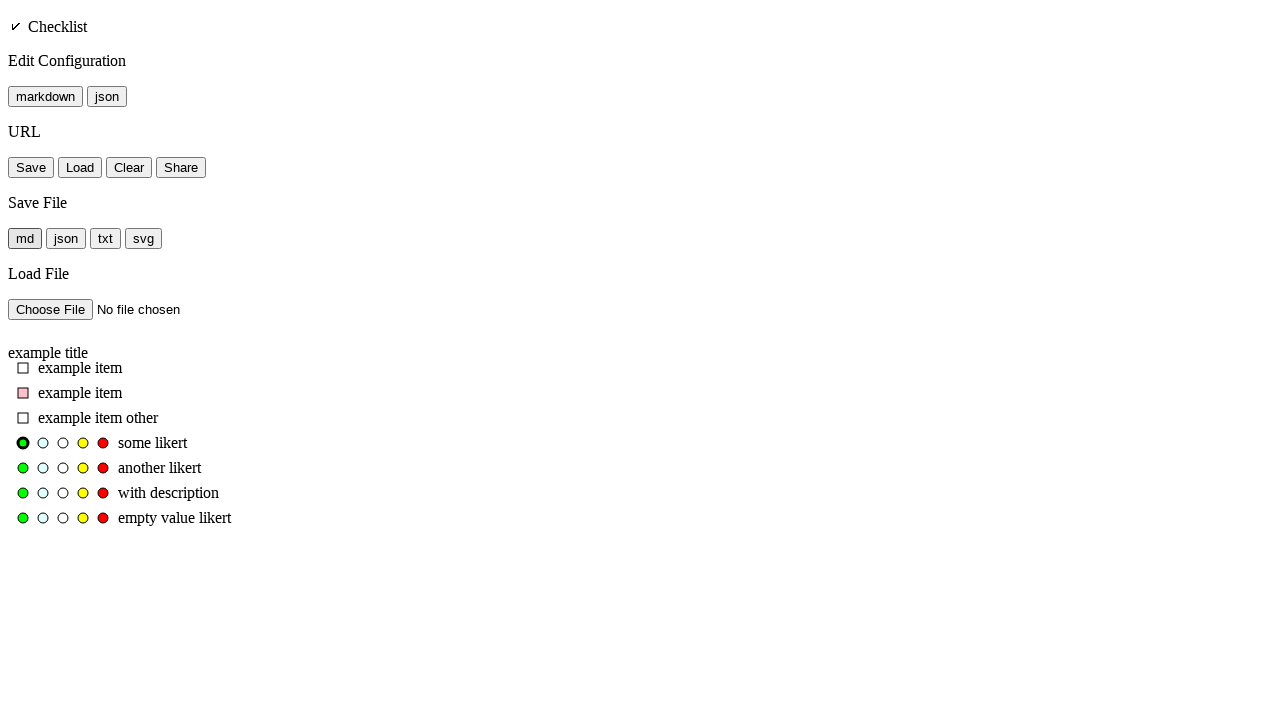

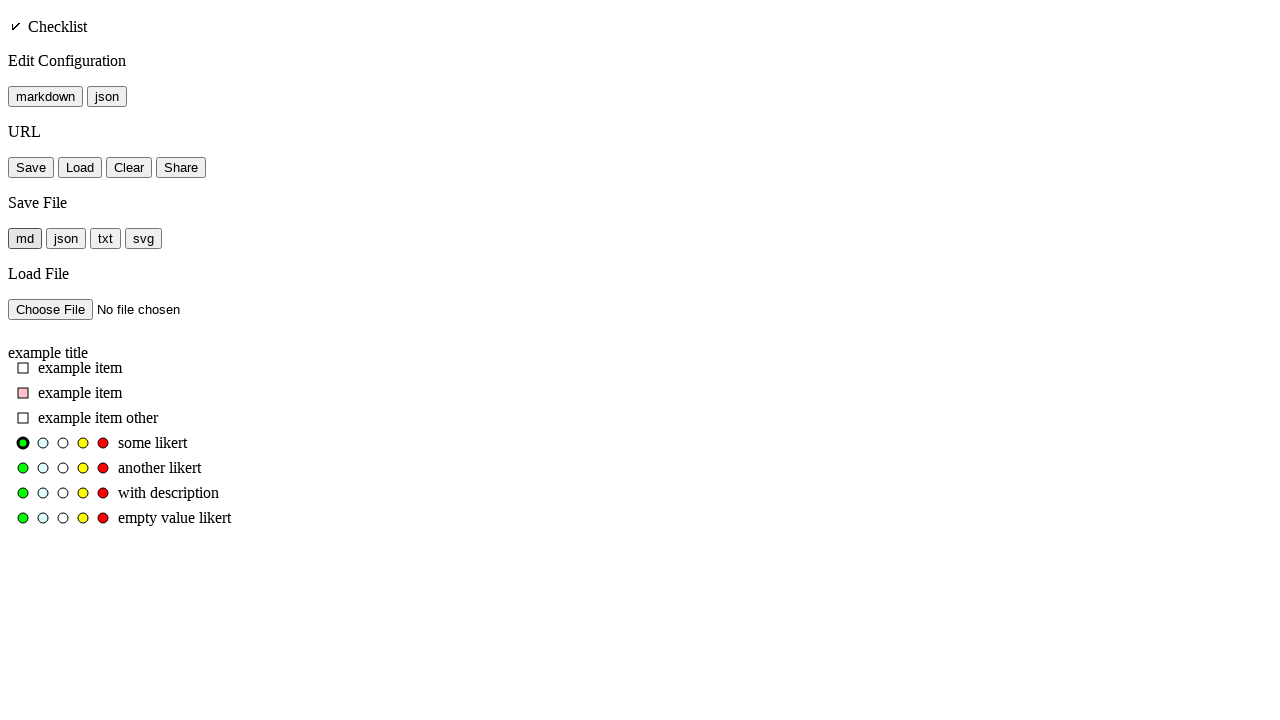